Tests the default state of radio buttons and submit button on a math page, verifying that the "people" radio is selected by default, "robots" radio is not selected, the submit button is initially enabled, and becomes disabled after a 10-second timeout.

Starting URL: http://suninjuly.github.io/math.html

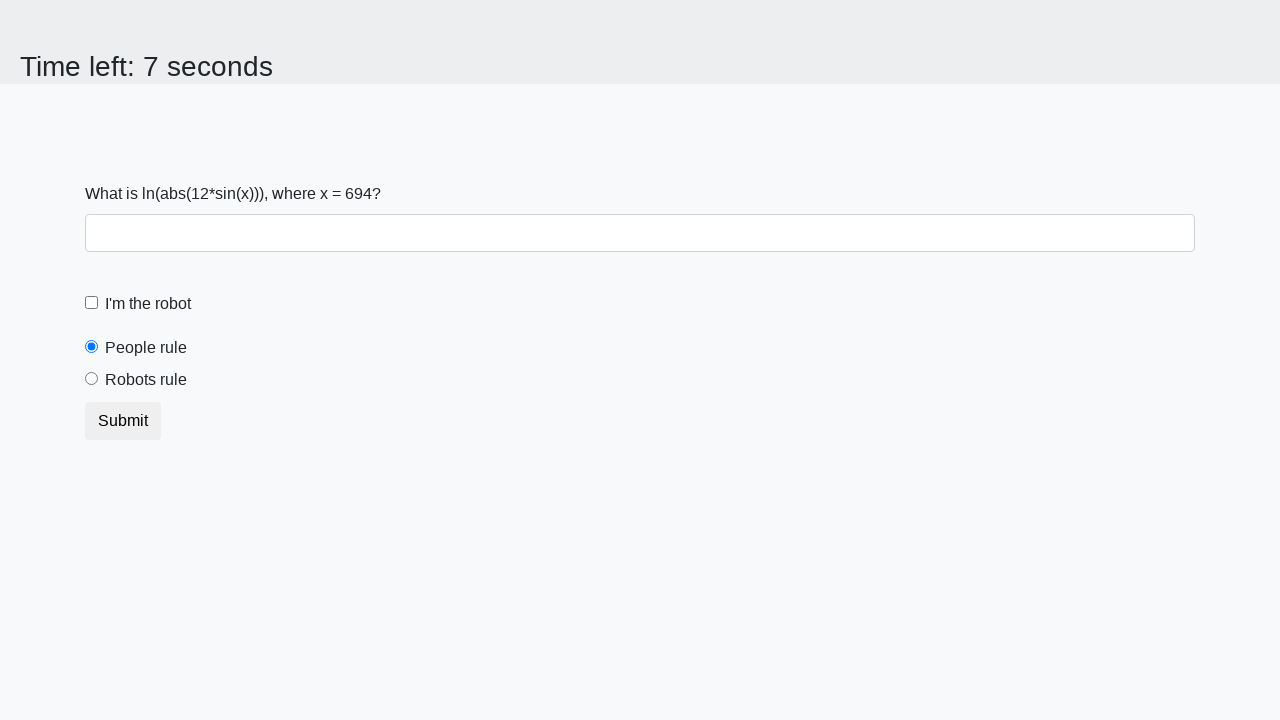

Located 'people' radio button
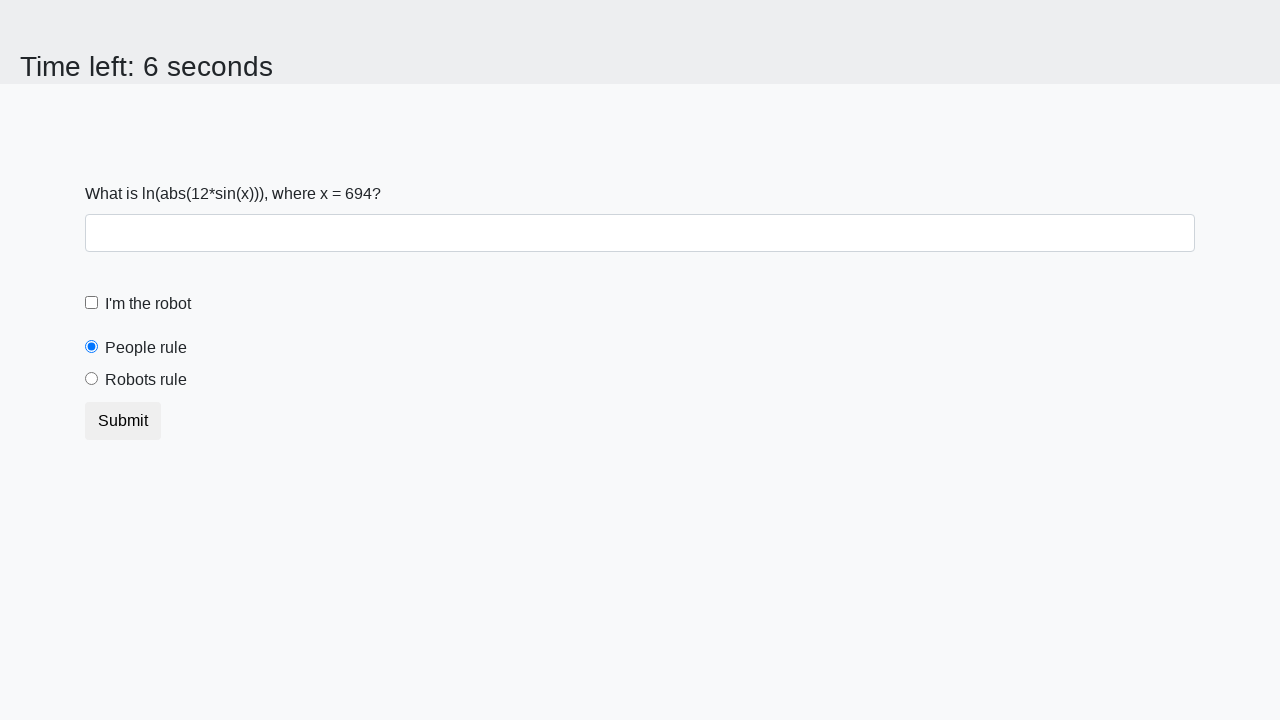

Verified 'people' radio button is selected by default
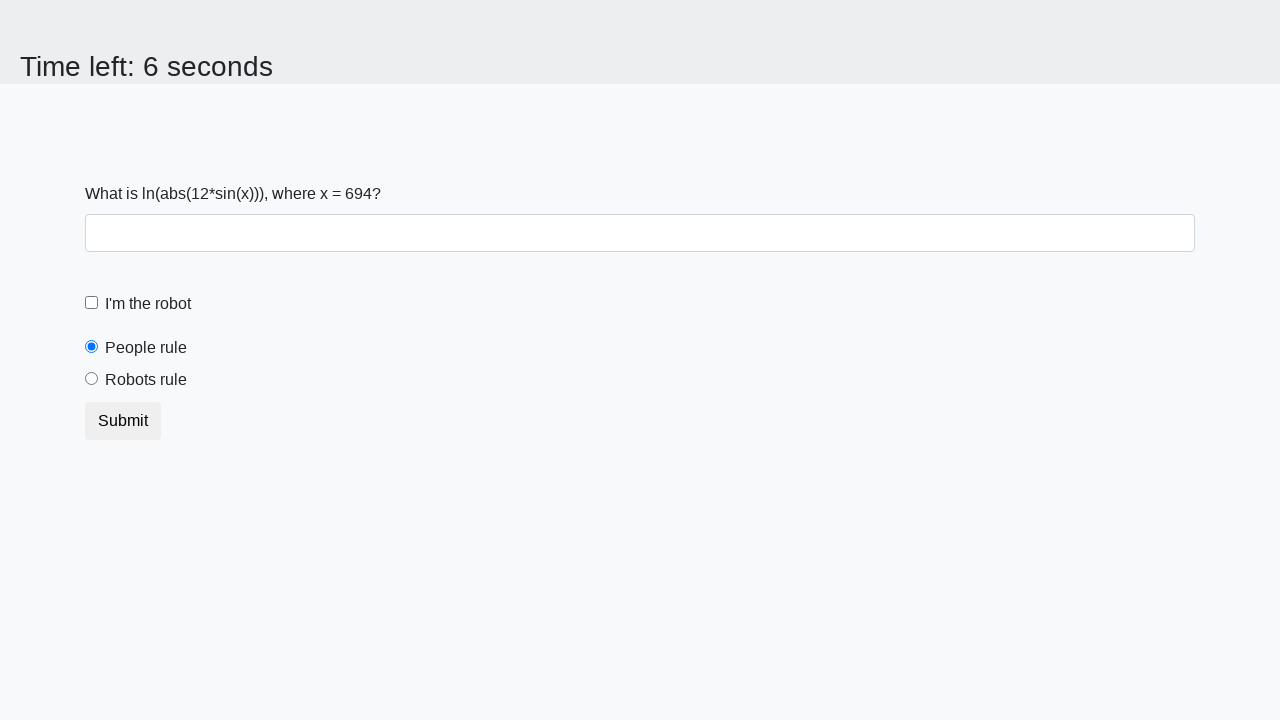

Located 'robots' radio button
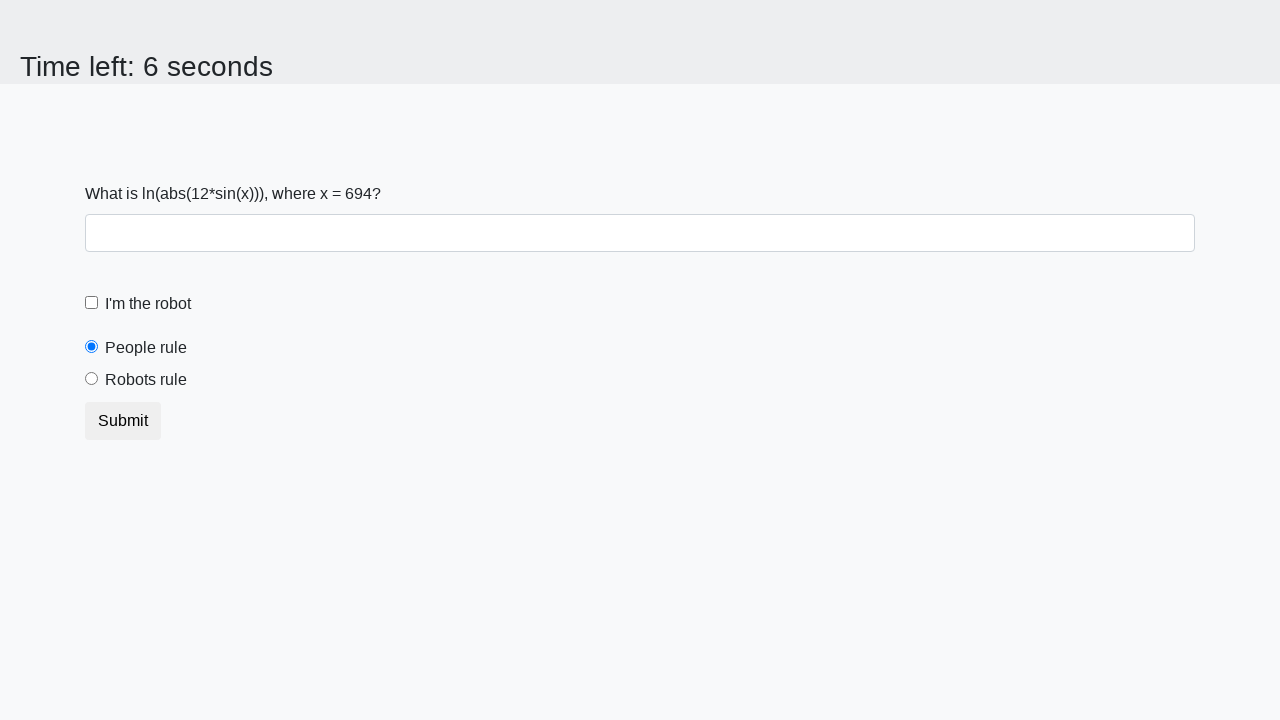

Verified 'robots' radio button is not selected by default
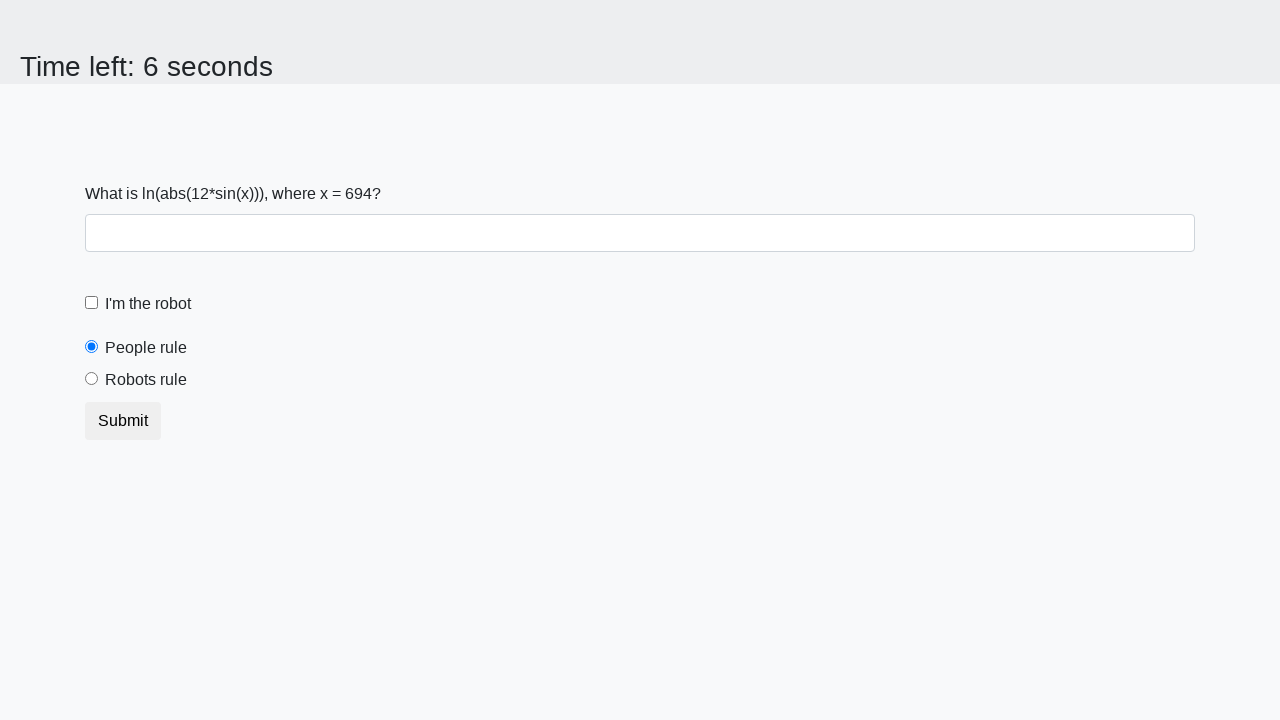

Located submit button
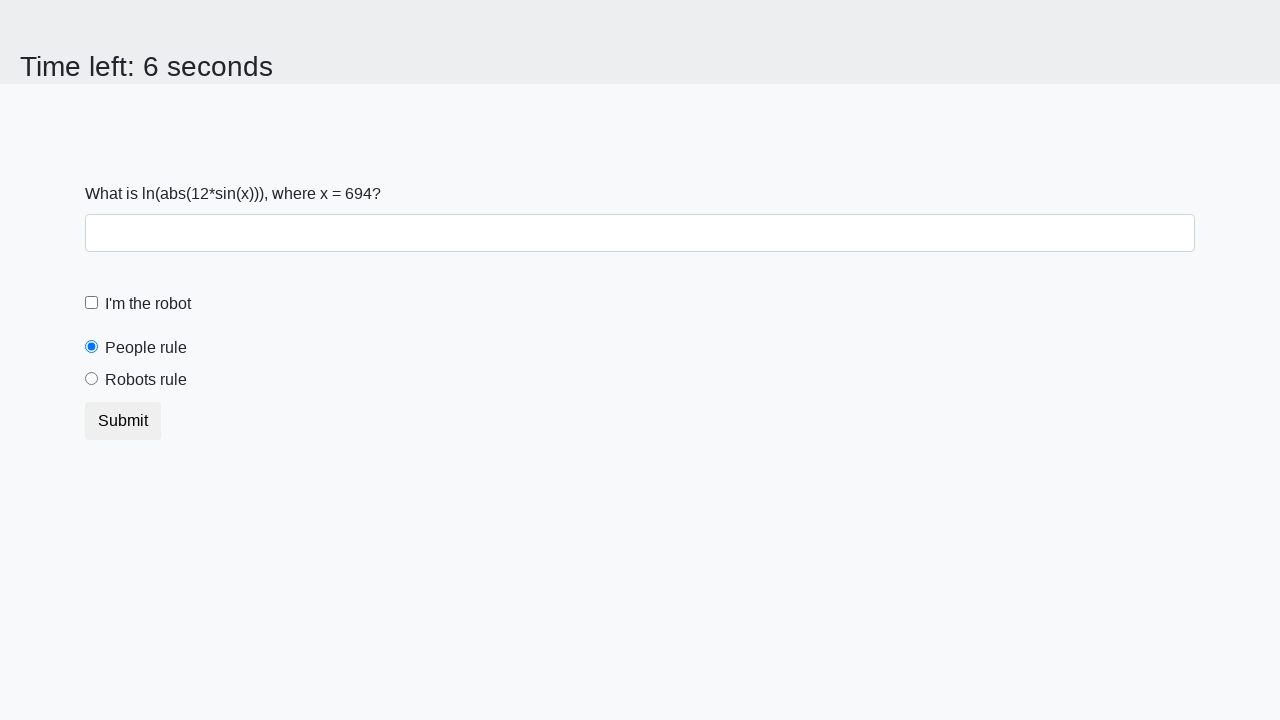

Verified submit button is initially enabled
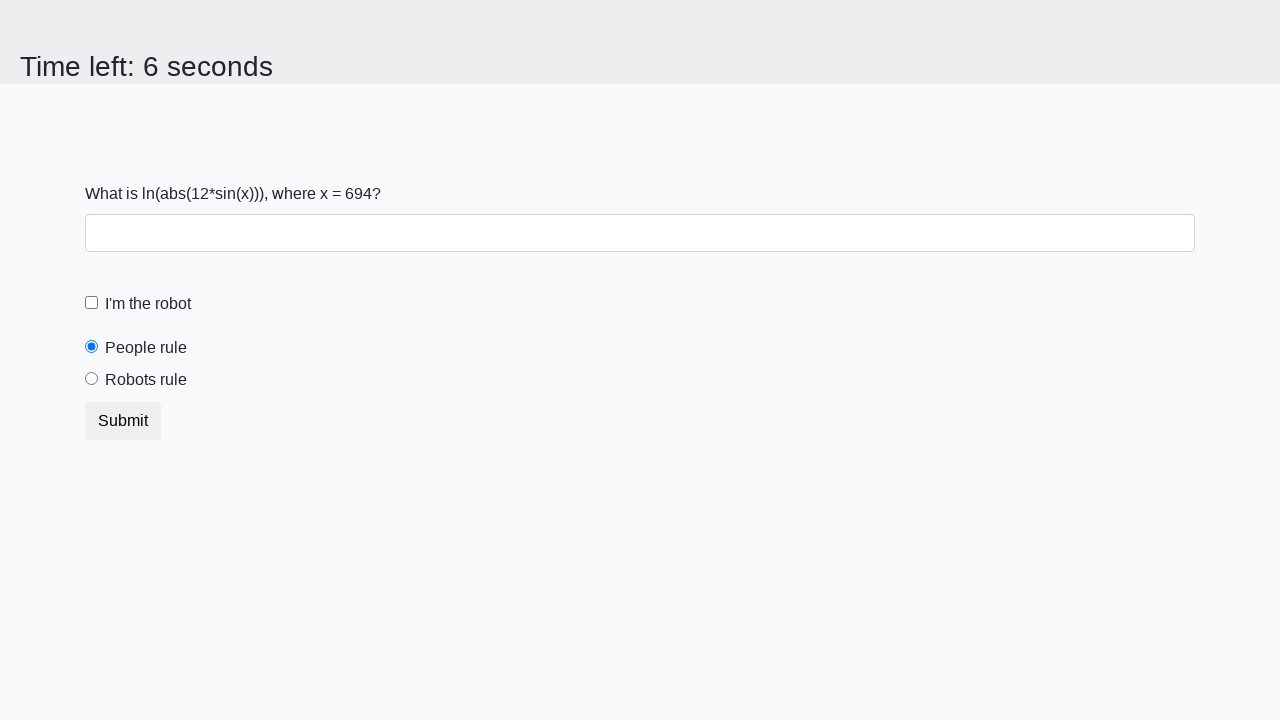

Waited 10 seconds for timeout
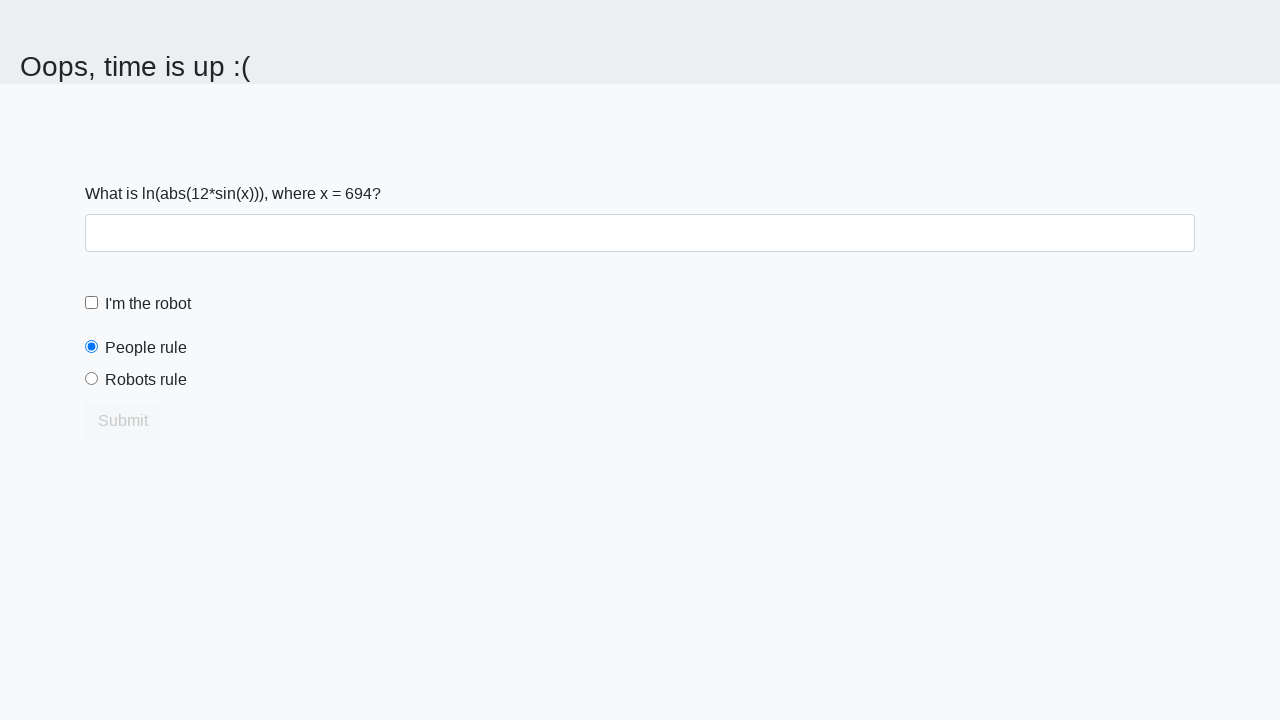

Verified submit button is disabled after 10-second timeout
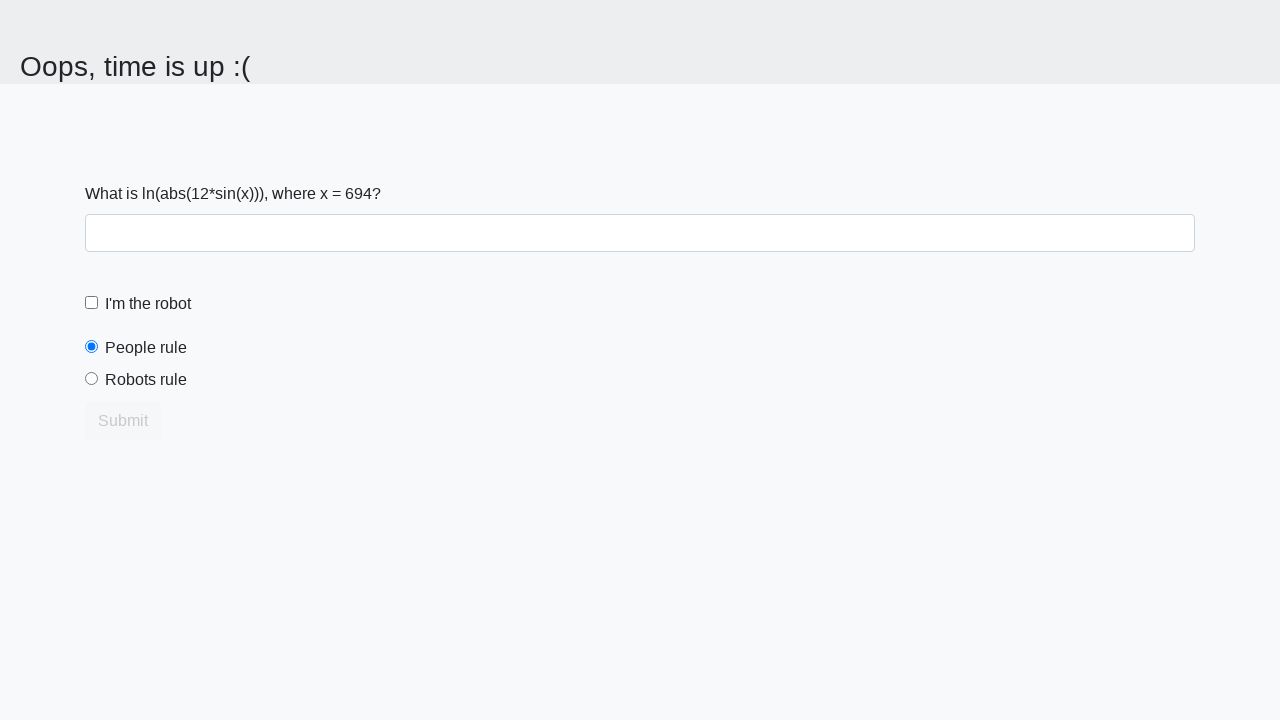

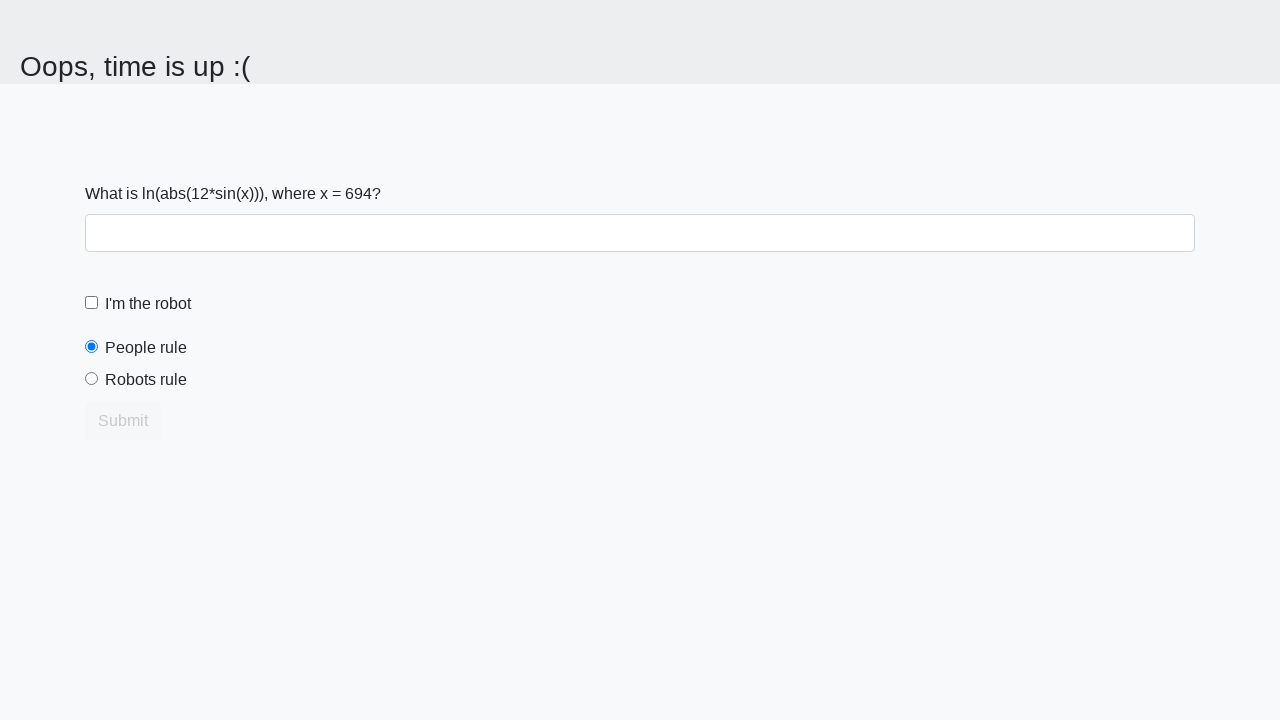